Tests right-click (context click) functionality on a button element to trigger a context menu

Starting URL: http://swisnl.github.io/jQuery-contextMenu/demo.html

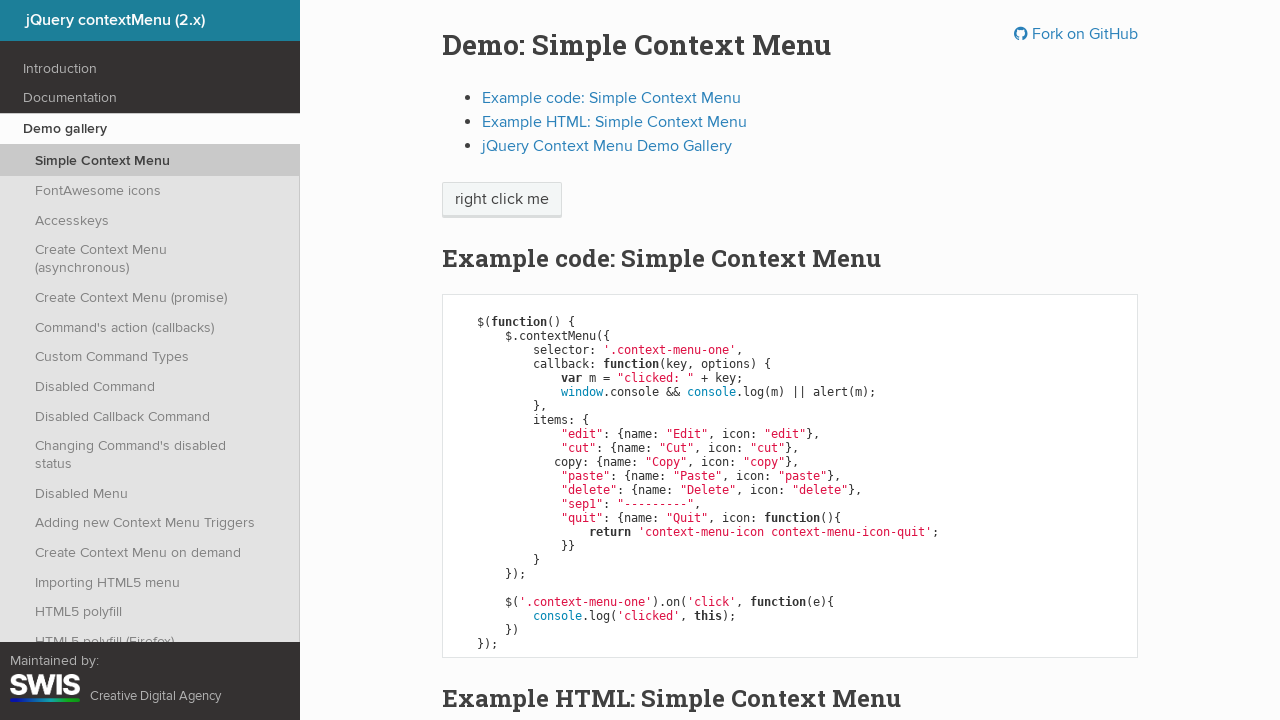

Navigated to jQuery contextMenu demo page
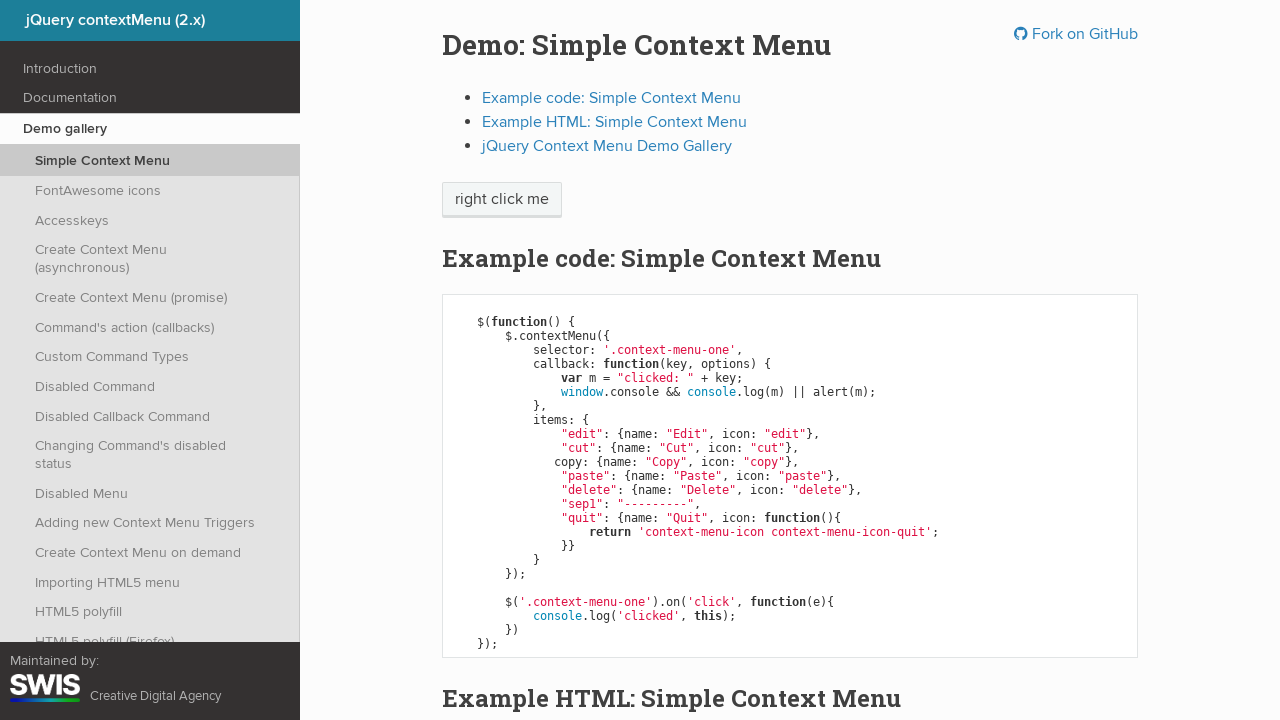

Located button element for right-click
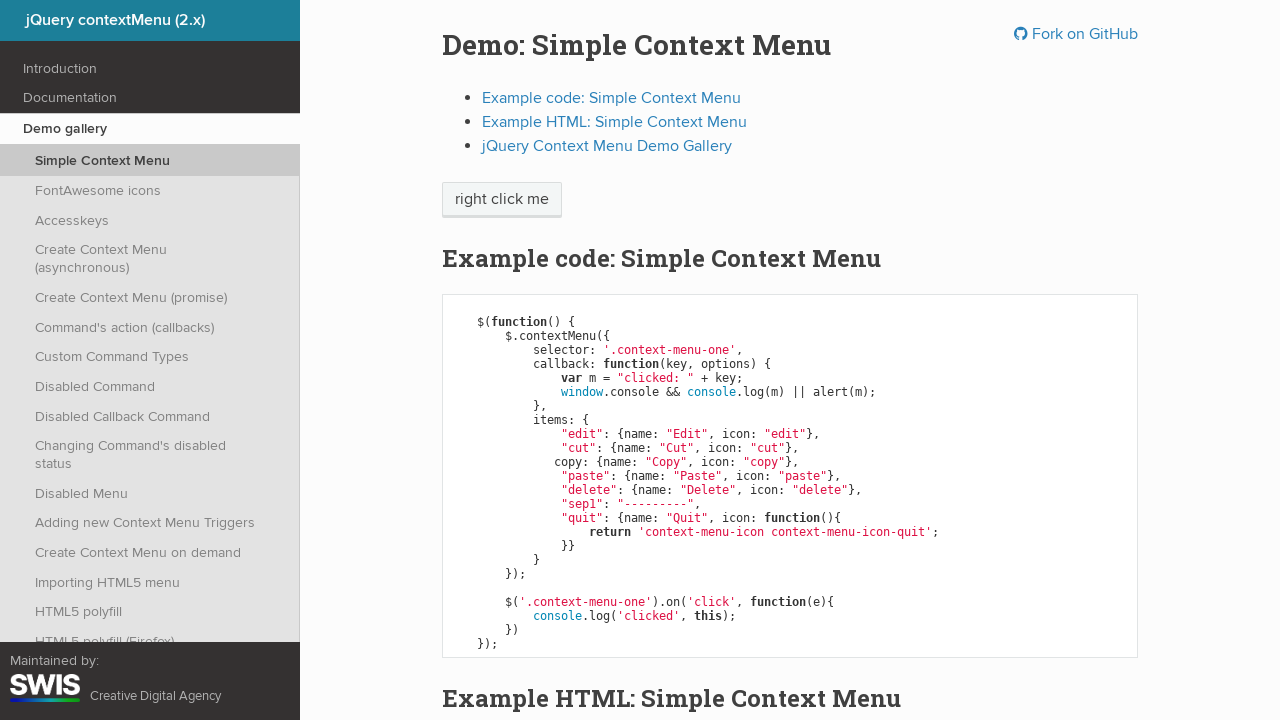

Performed right-click (context click) on button element to trigger context menu at (502, 200) on xpath=//html/body/div/section/div/div/div/p/span
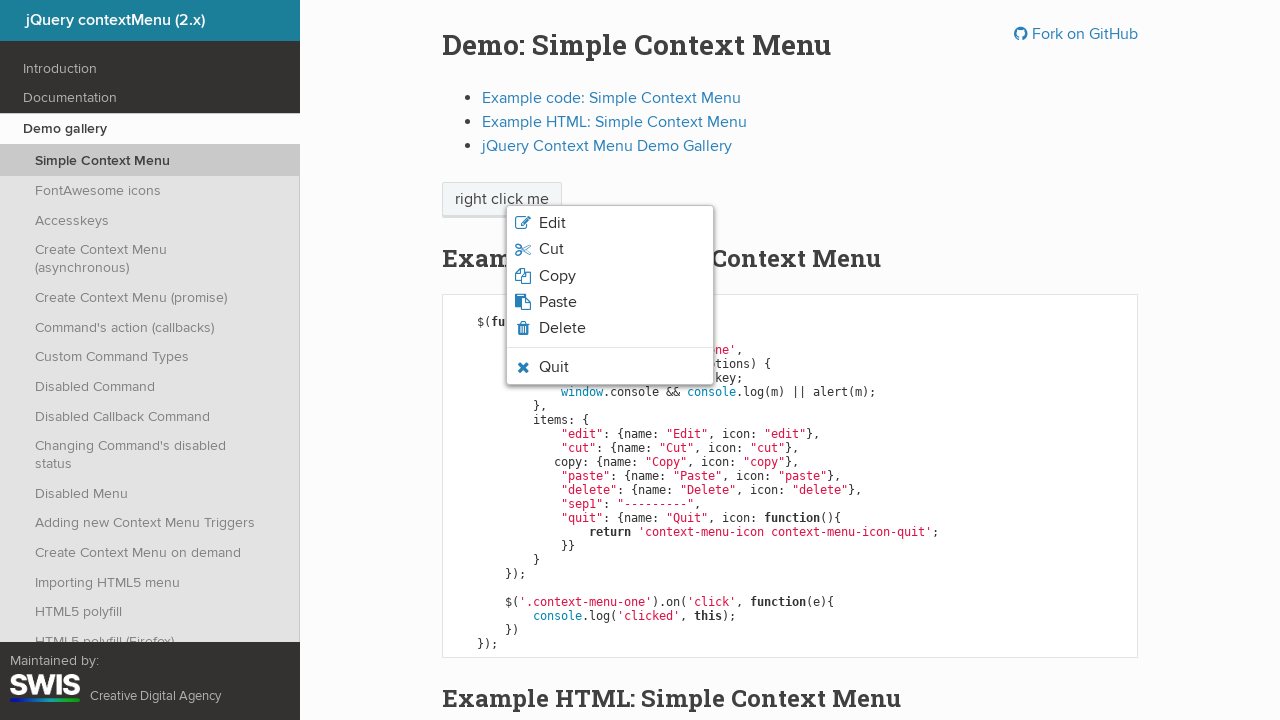

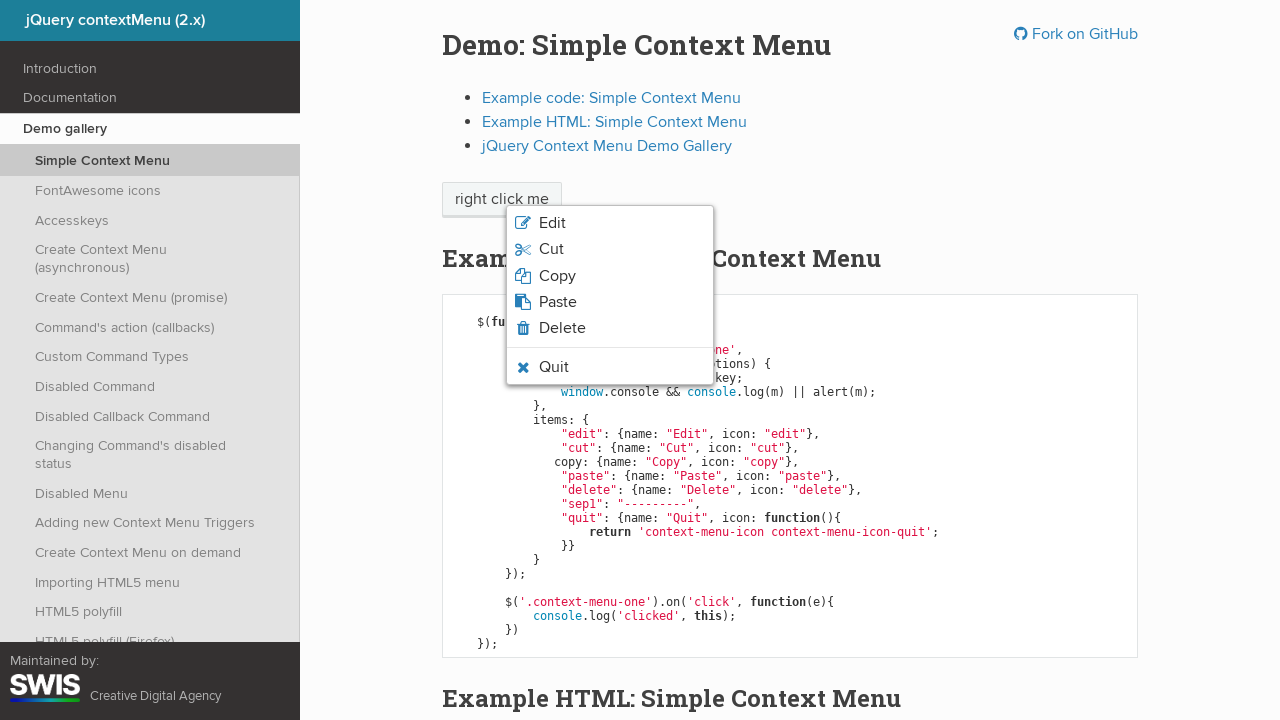